Tests clicking a link on the omayo blog page using partial link text matching "Open "

Starting URL: http://omayo.blogspot.com/

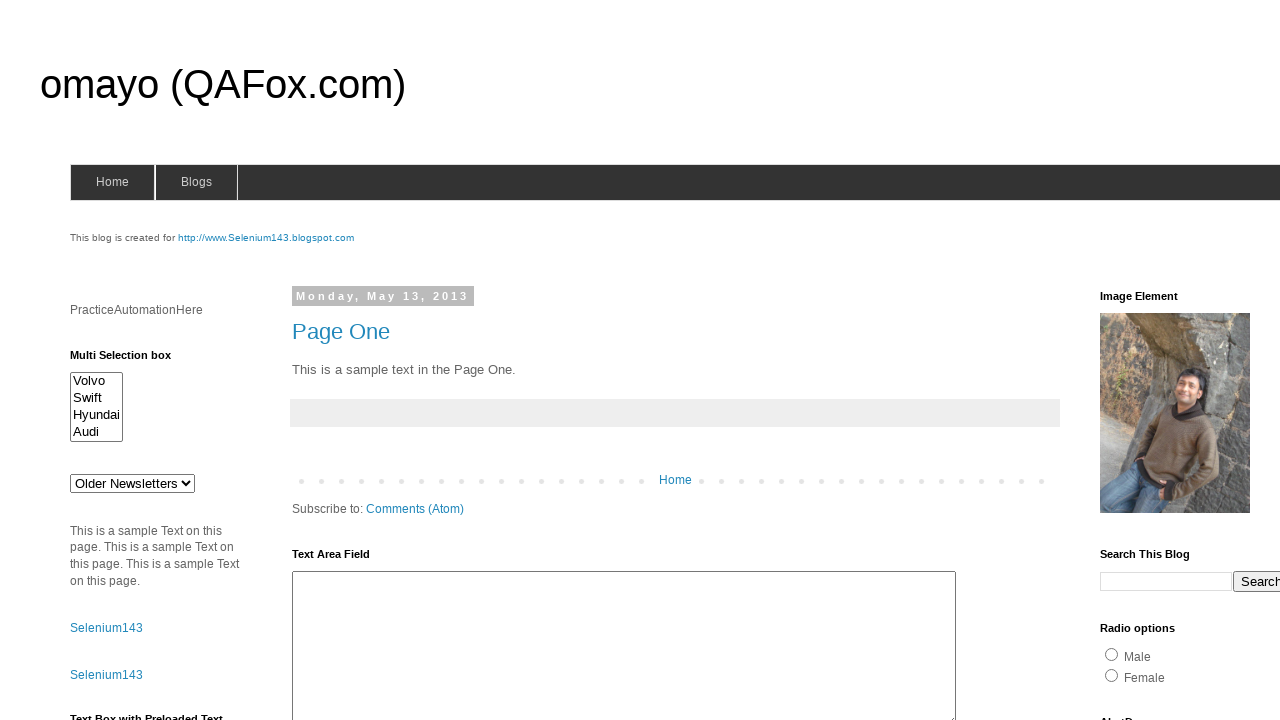

Navigated to omayo blog page
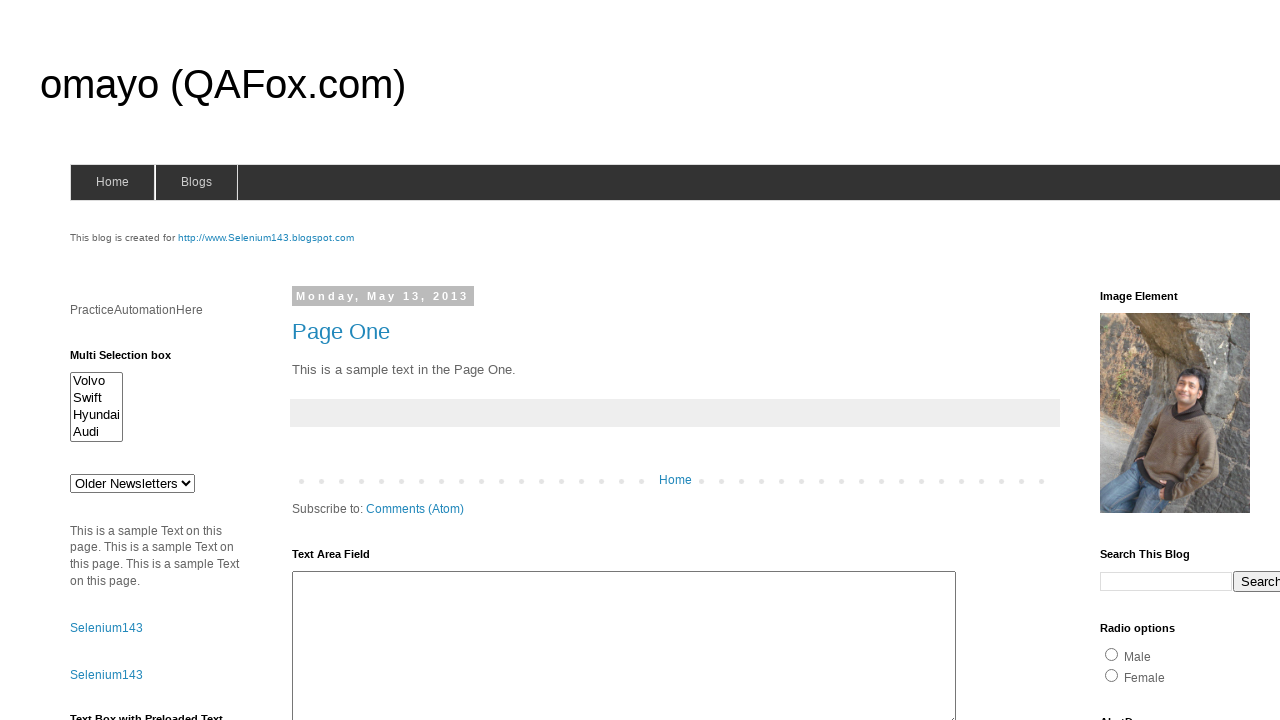

Clicked link containing partial text 'Open ' at (132, 360) on a:has-text('Open ')
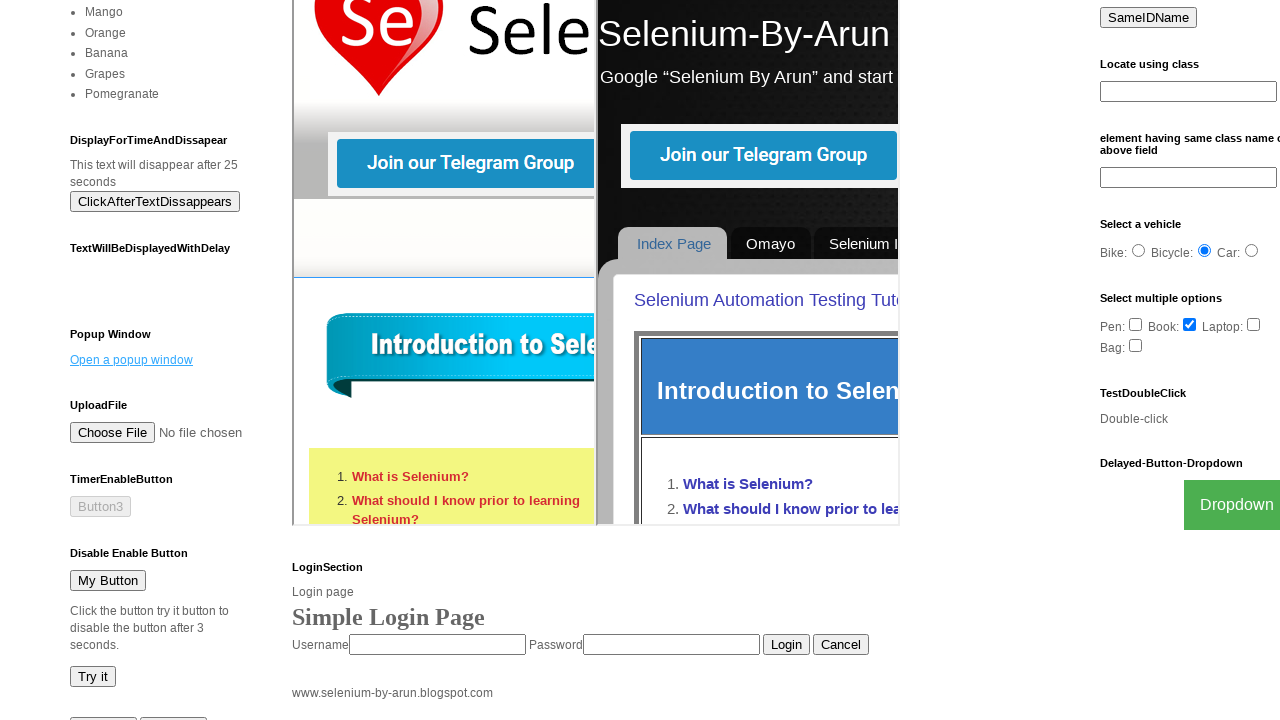

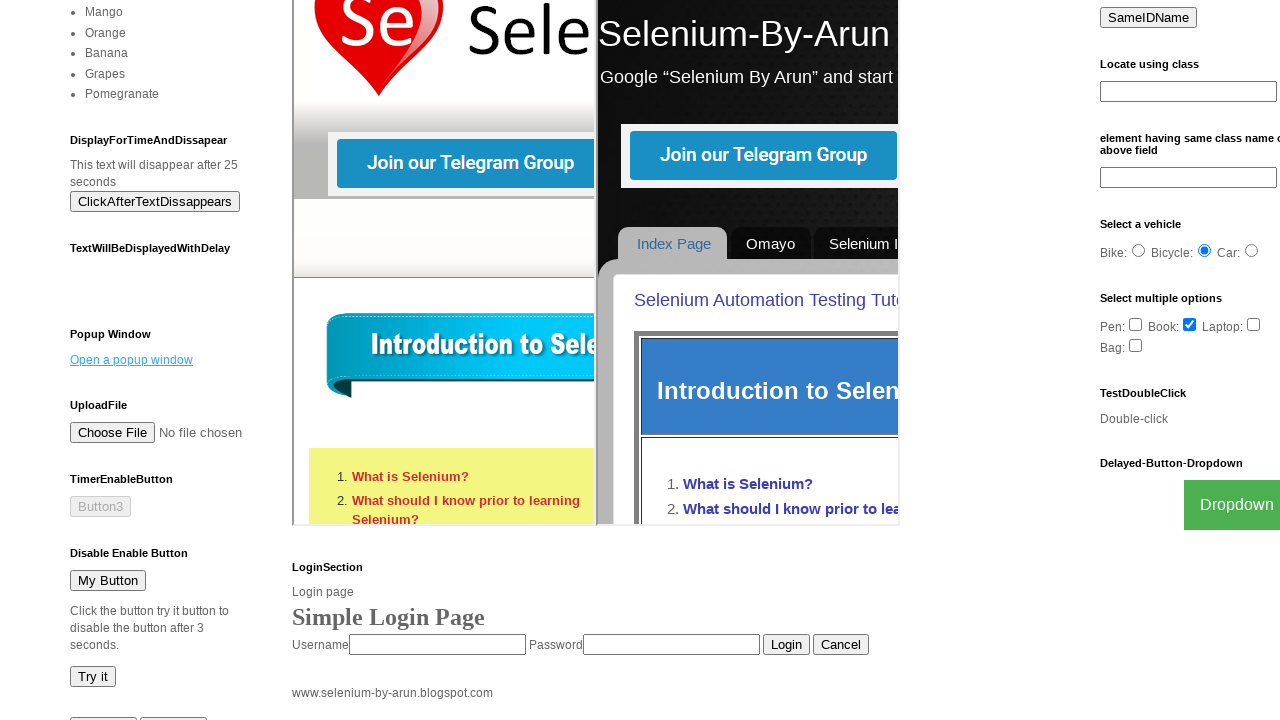